Navigates to the VTU (Visvesvaraya Technological University) website and waits for the page to load, verifying basic page accessibility.

Starting URL: https://vtu.ac.in/

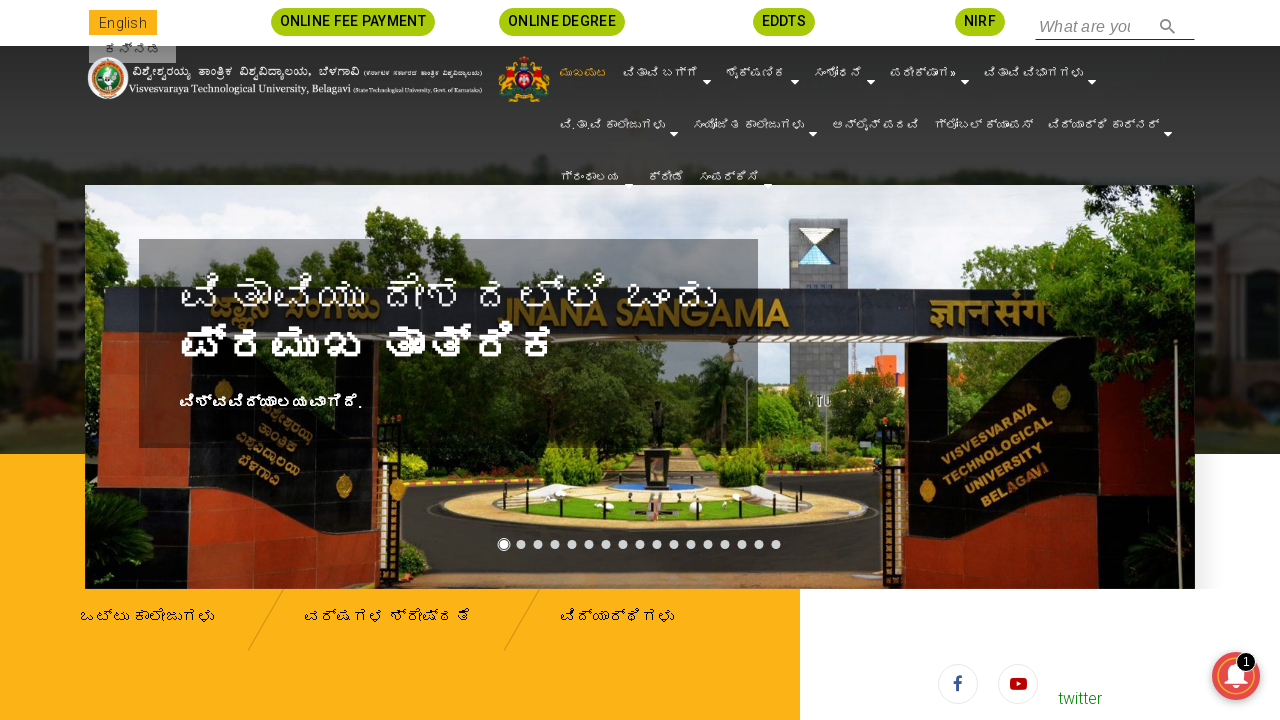

Waited for page to reach networkidle load state
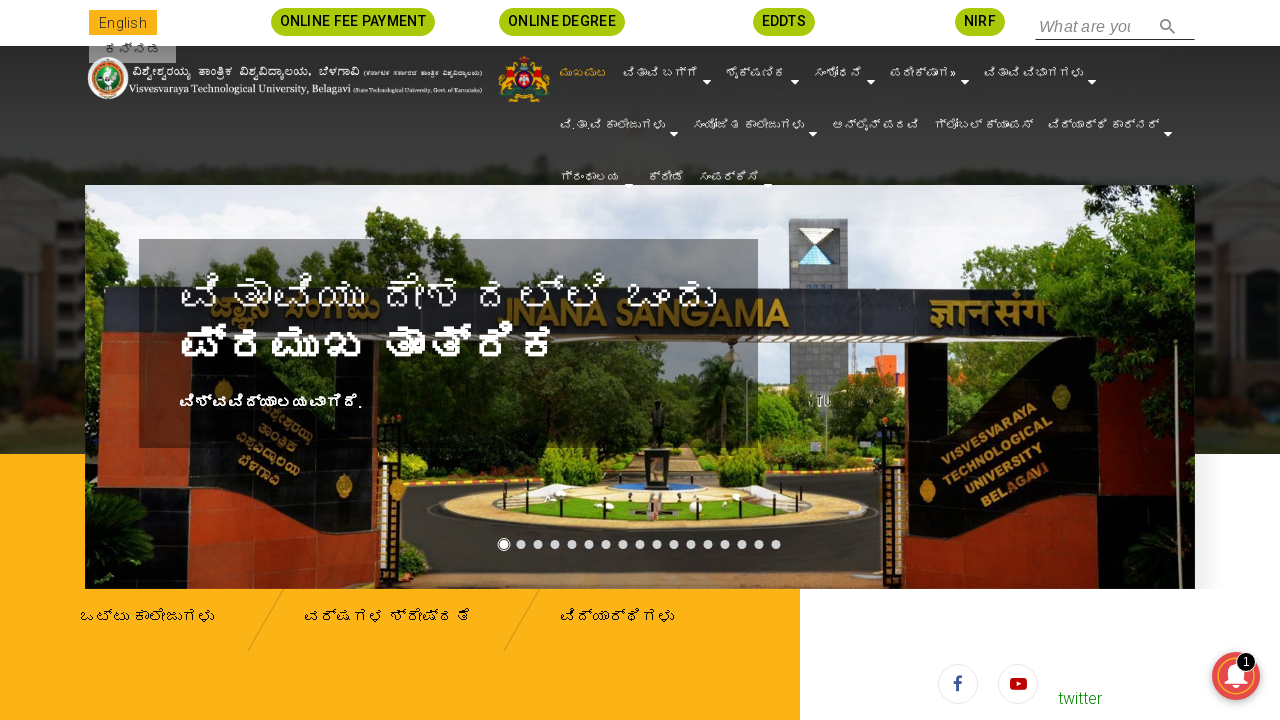

Verified body element is present on VTU website
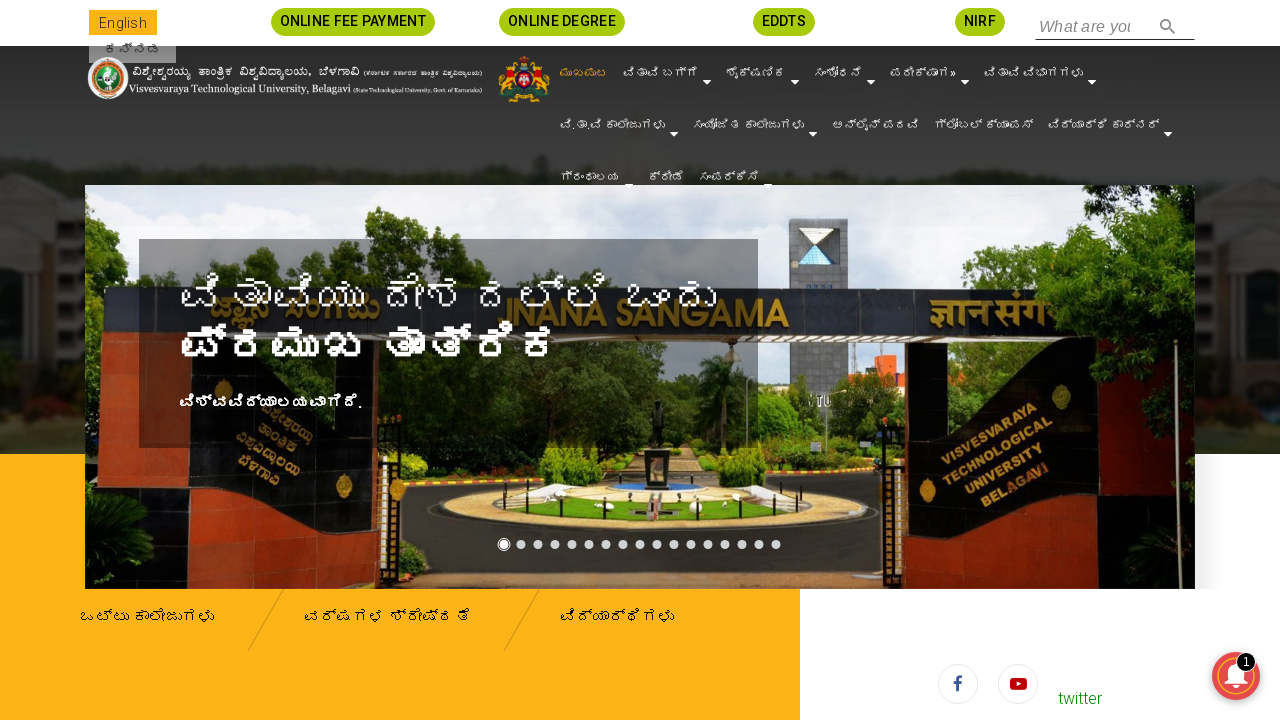

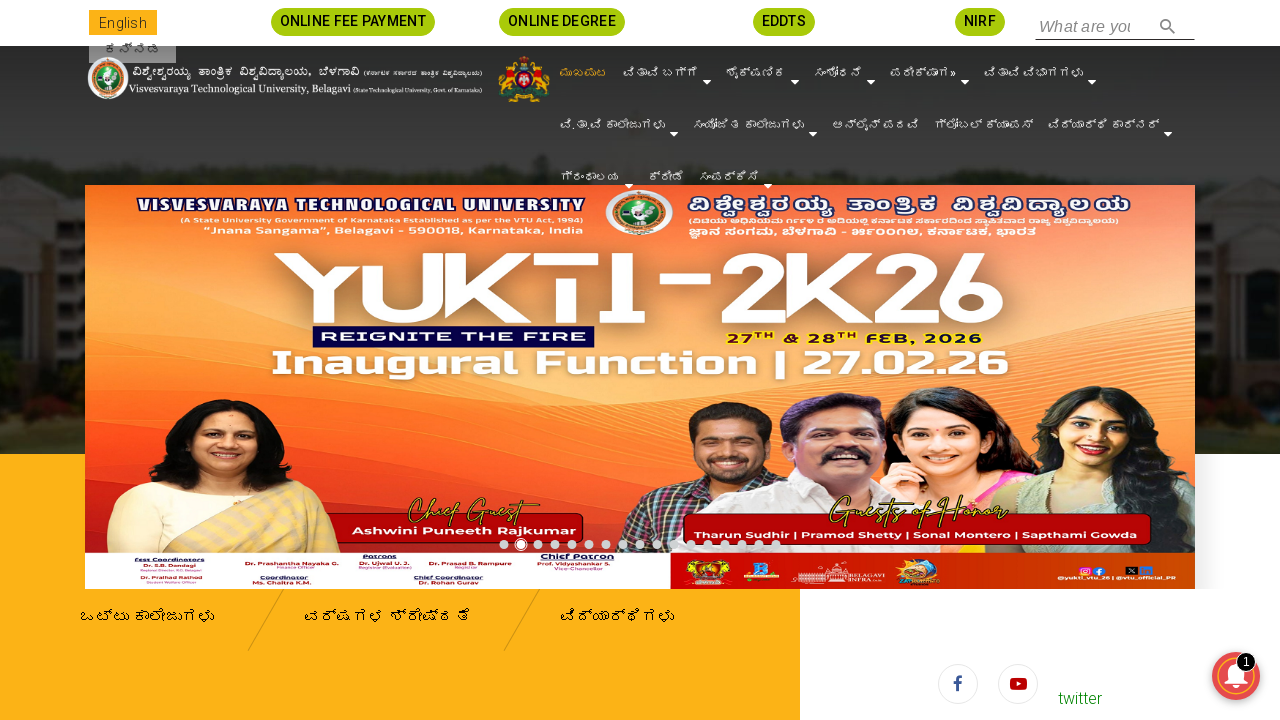